Tests adding a new todo item by typing text in the input field and pressing Enter, then verifies the todo was added to the list.

Starting URL: https://lambdatest.github.io/sample-todo-app/

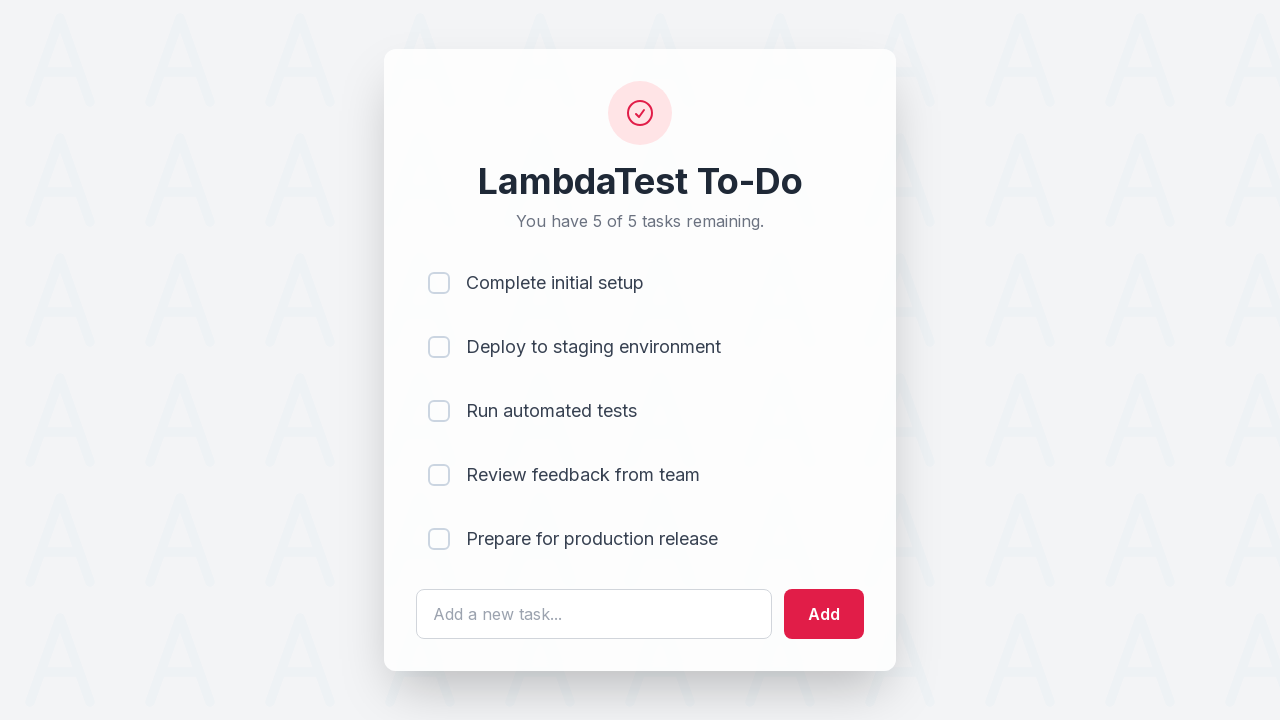

Filled todo input field with 'Sel Test' on #sampletodotext
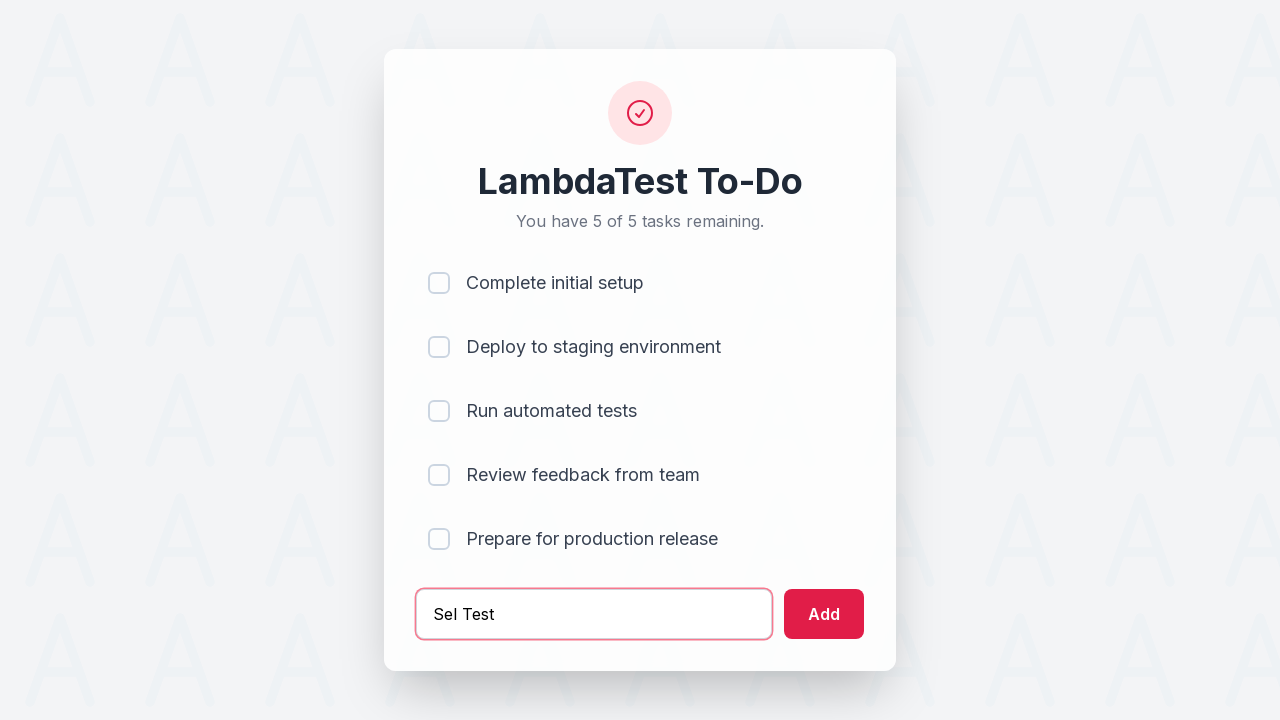

Pressed Enter to submit the new todo item on #sampletodotext
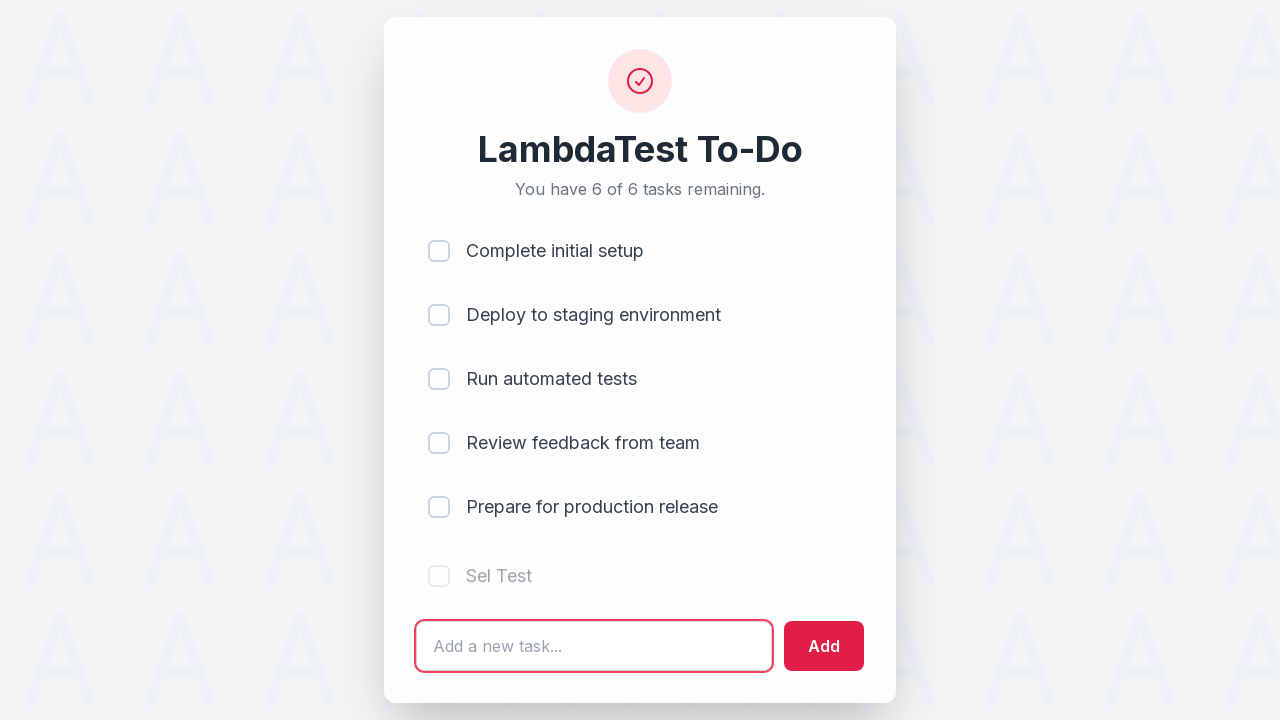

Verified new todo item was added to the list
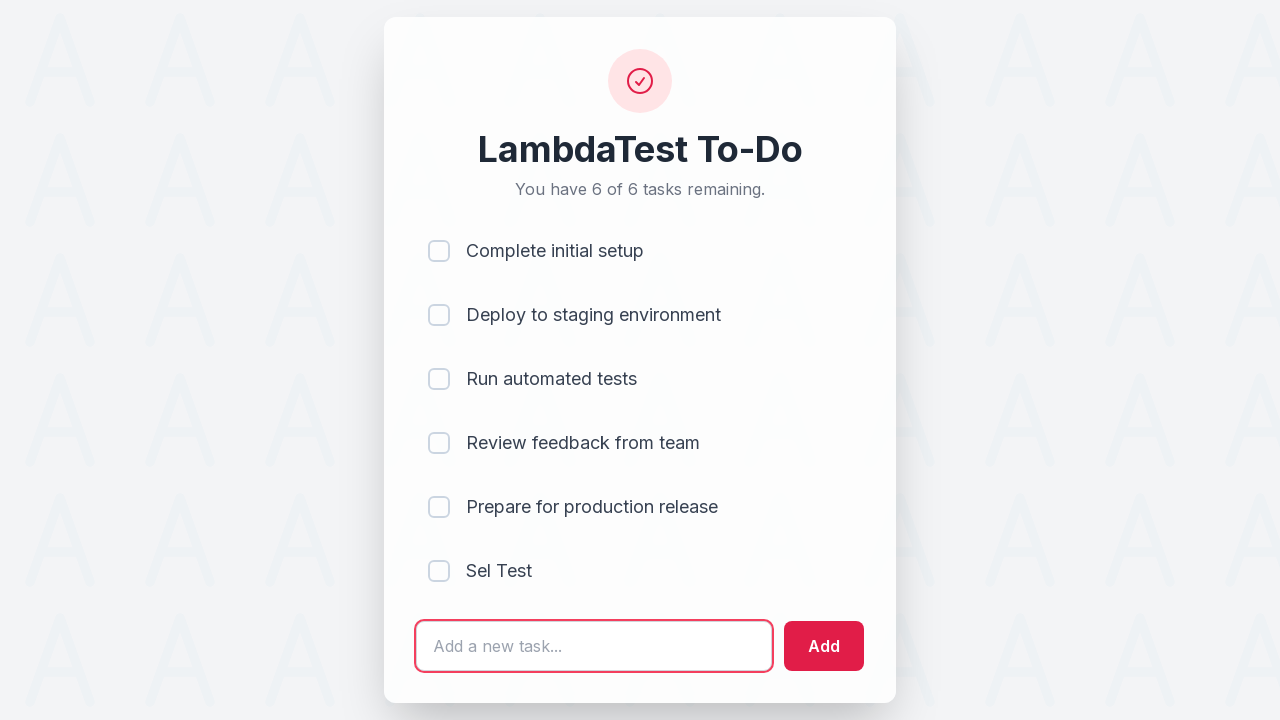

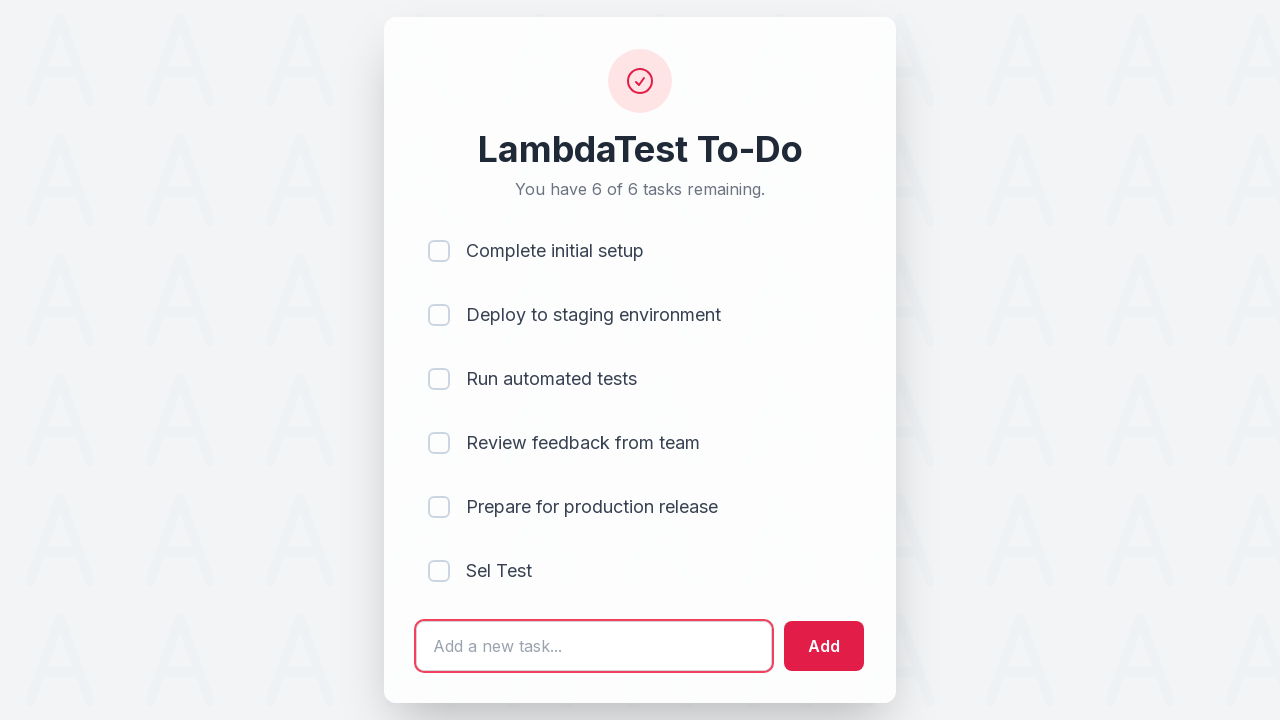